Tests calendar date picker functionality by clicking on a datepicker input field and selecting a specific date (22nd) from the calendar widget.

Starting URL: http://seleniumpractise.blogspot.com/2016/08/how-to-handle-calendar-in-selenium.html

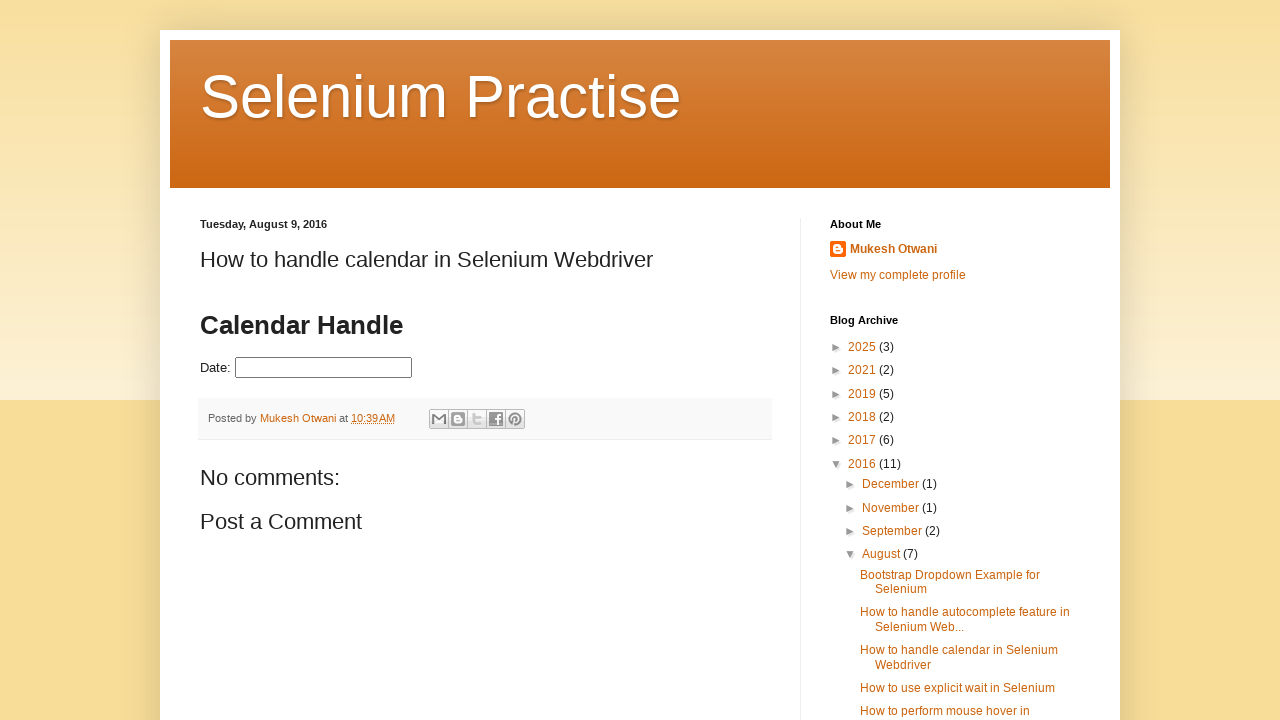

Clicked on datepicker input field to open calendar widget at (324, 368) on input#datepicker
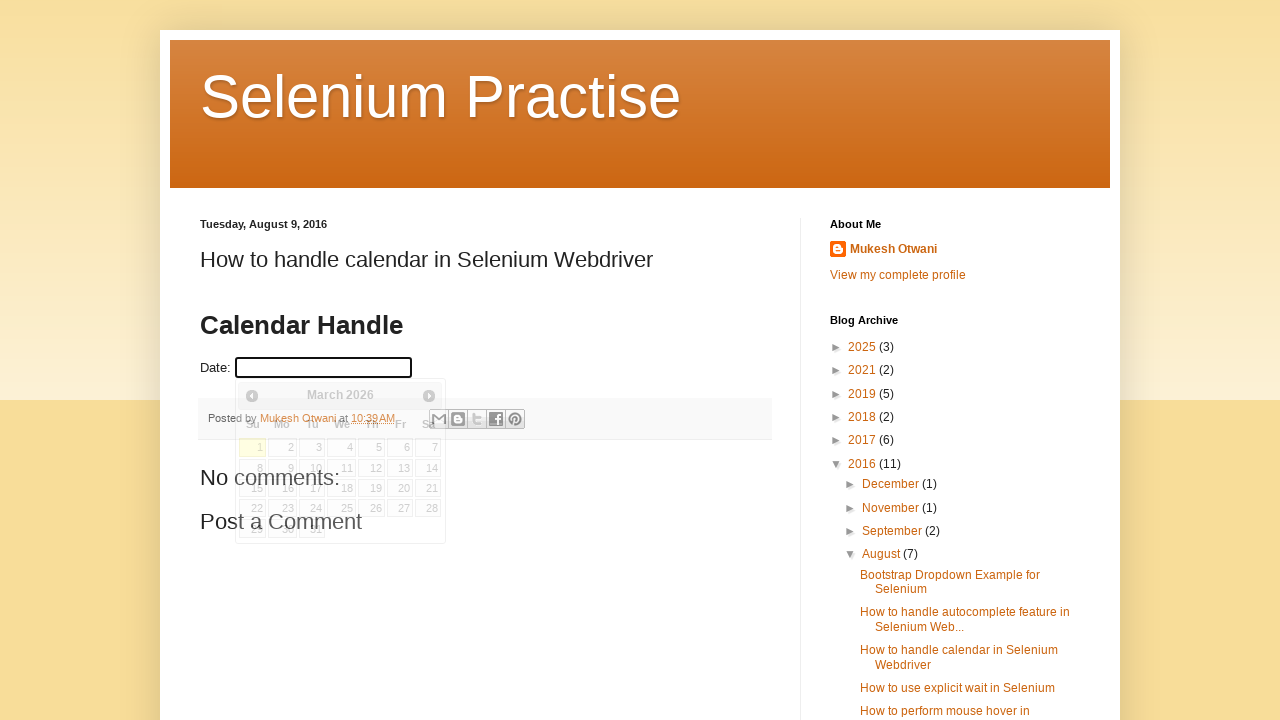

Calendar widget loaded and is now visible
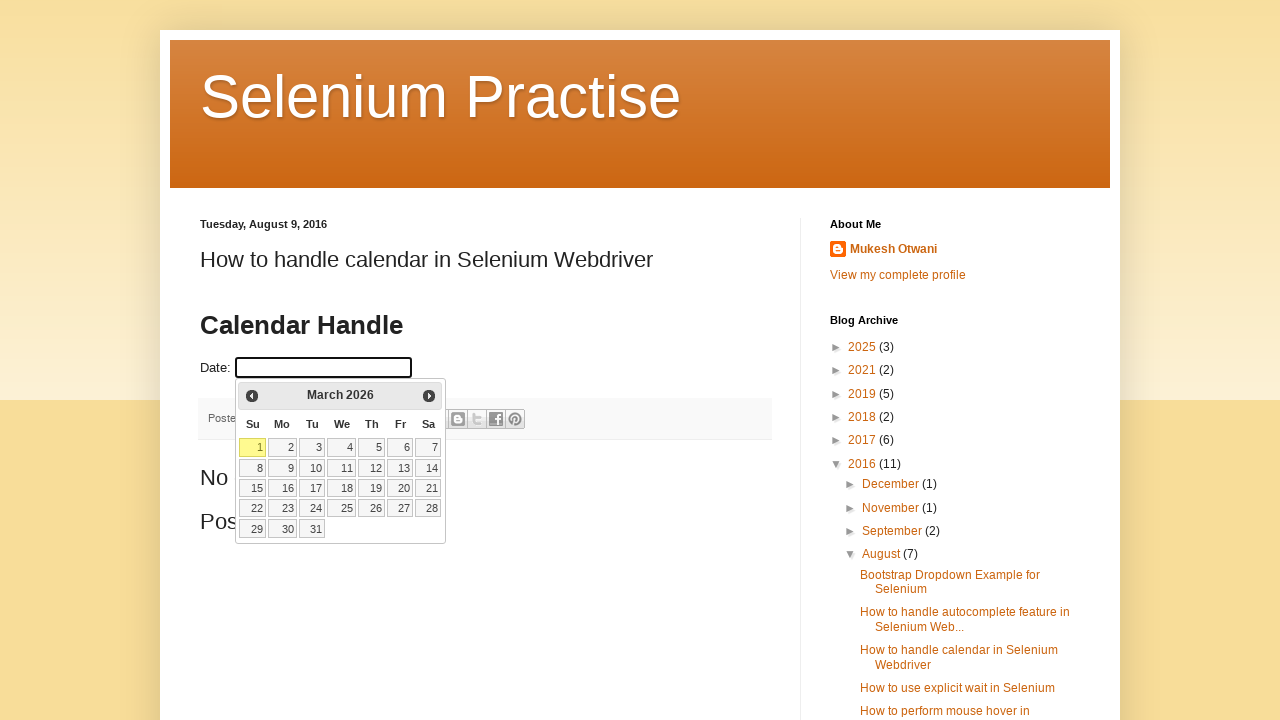

Selected date 22 from the calendar at (253, 508) on table.ui-datepicker-calendar td a:text('22')
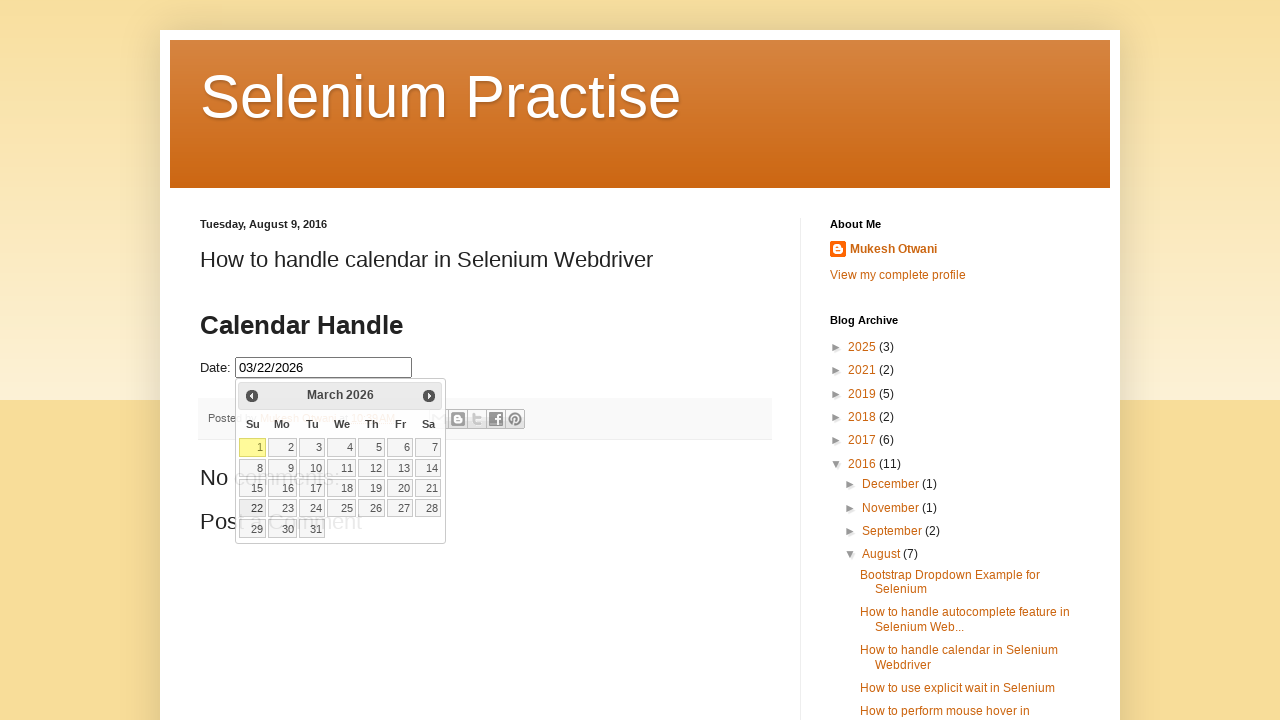

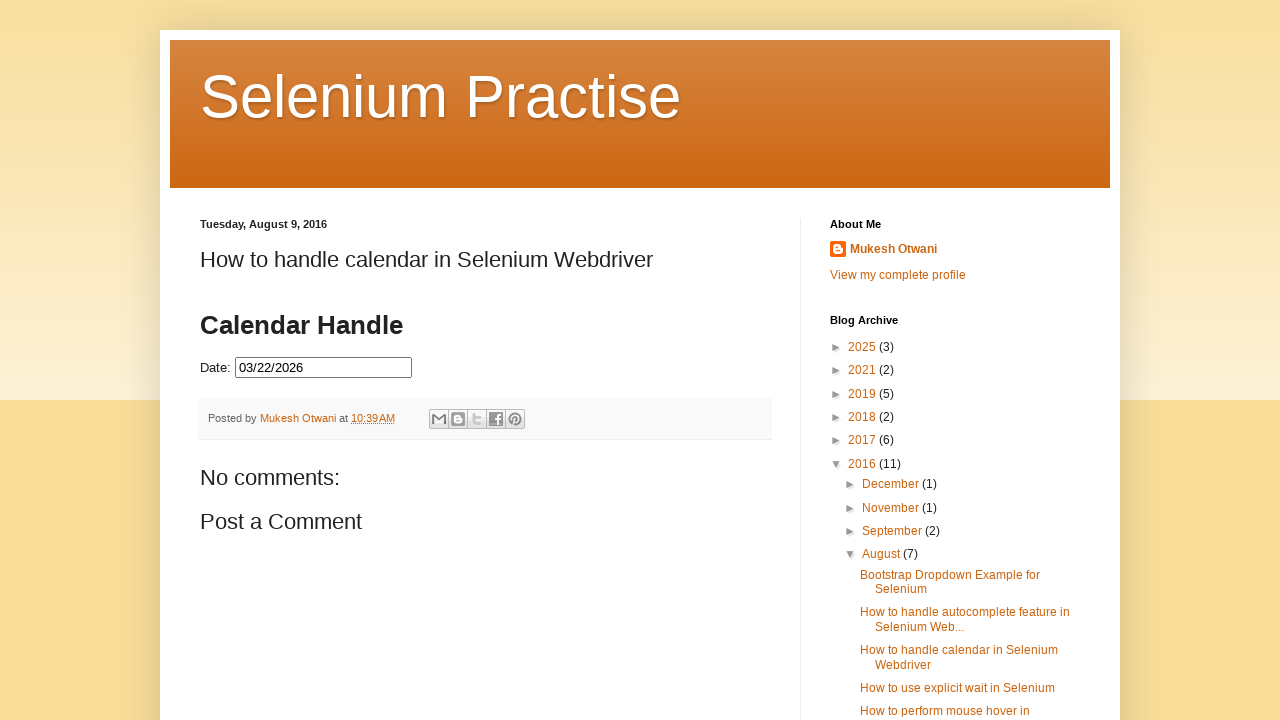